Tests login functionality on the OrangeHRM demo site by entering credentials and verifying successful login by checking for username display

Starting URL: https://opensource-demo.orangehrmlive.com

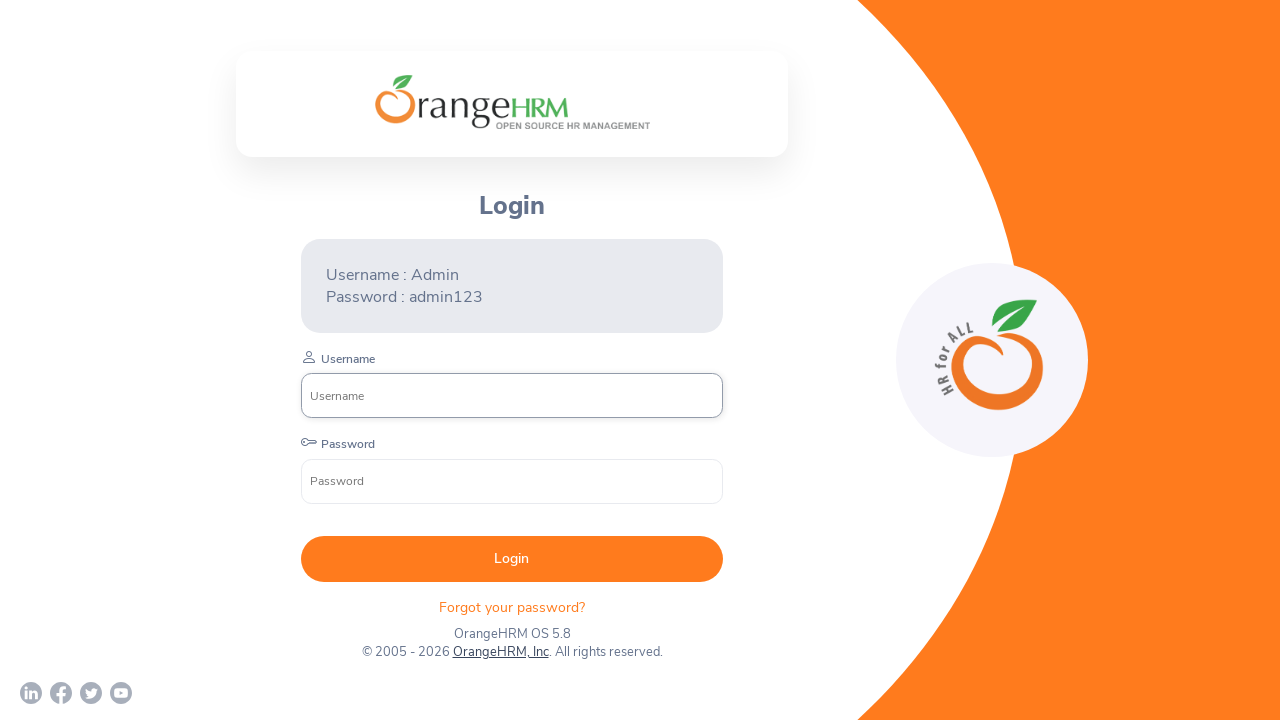

Filled username field with 'Admin' on input[name='username']
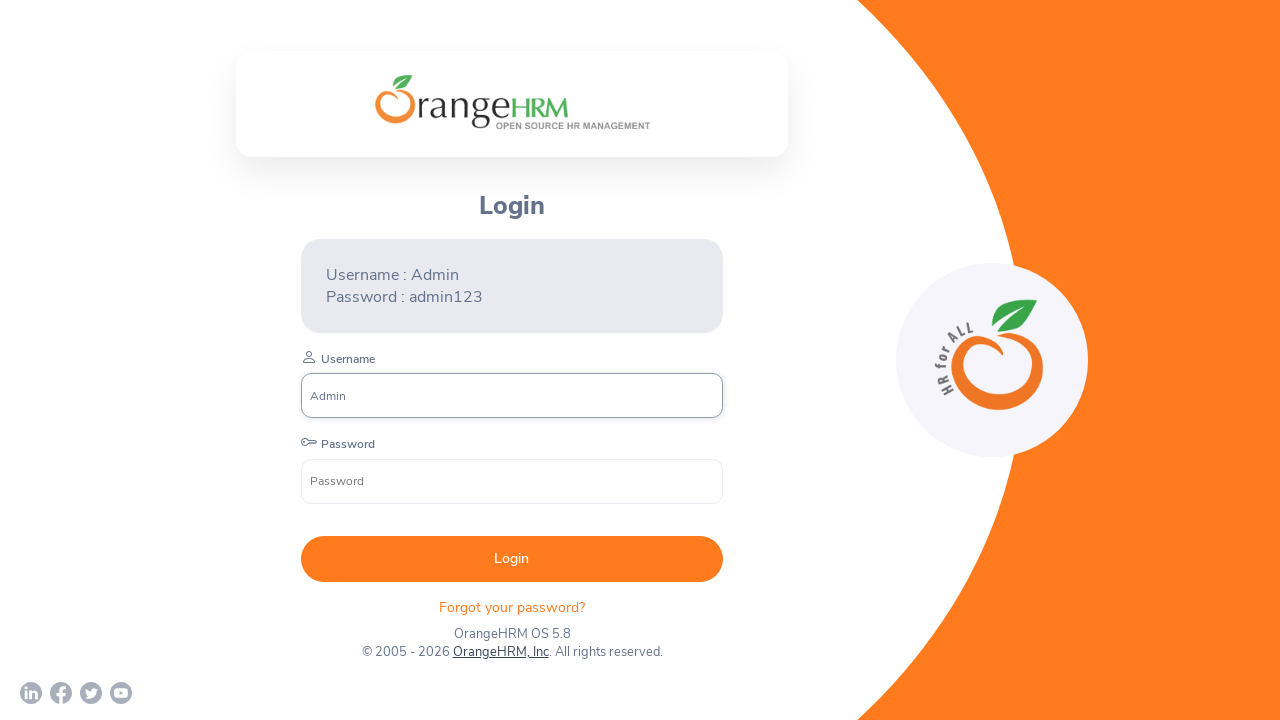

Filled password field with credentials on input[name='password']
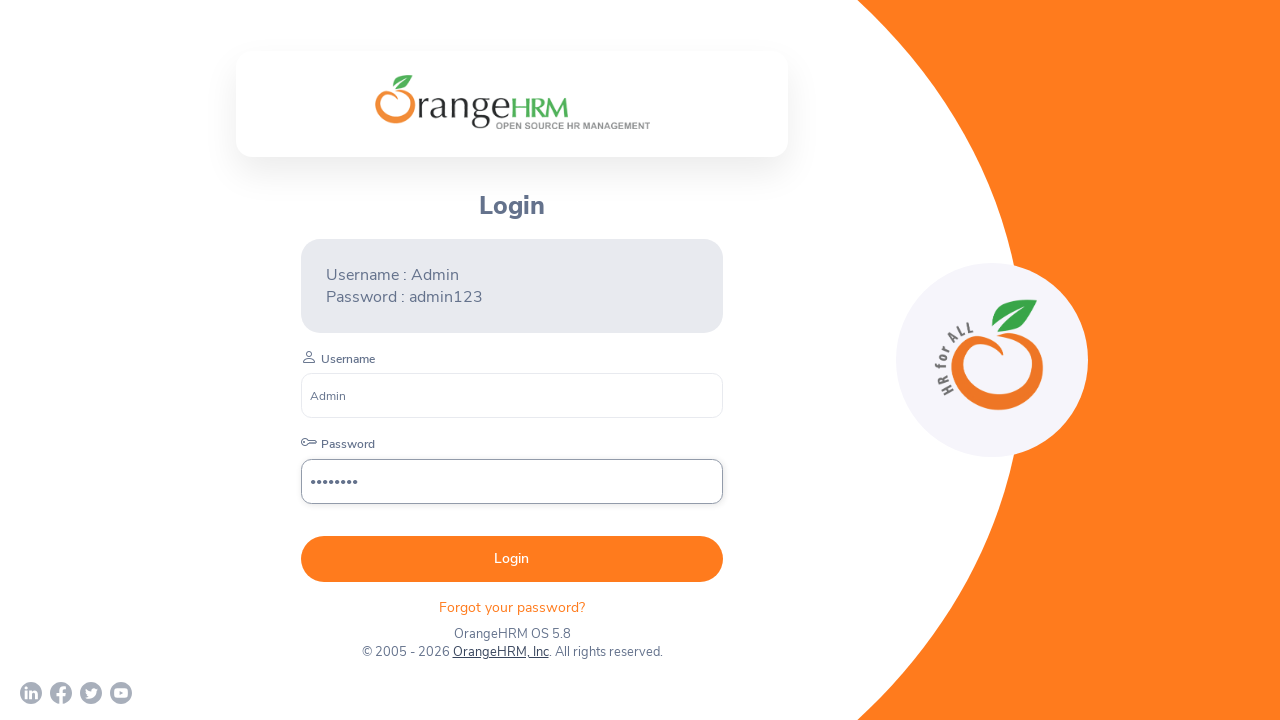

Clicked login submit button at (512, 559) on button[type='submit']
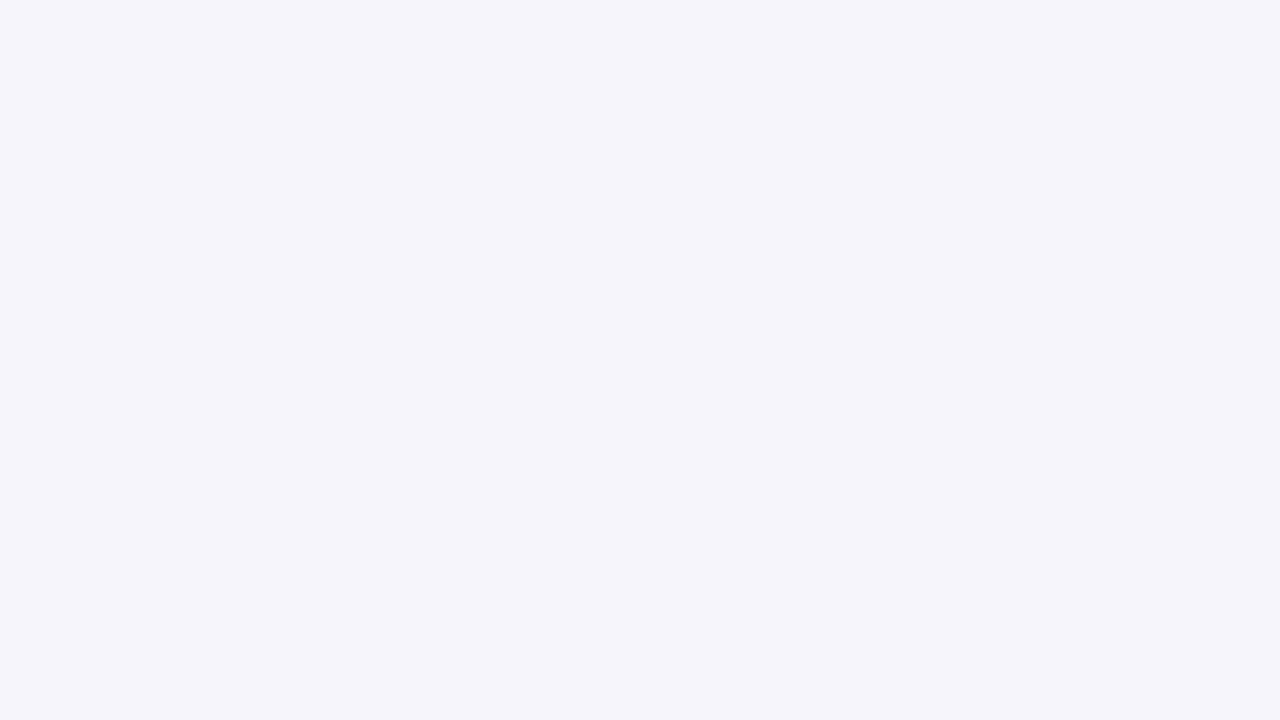

Successfully logged in - username dropdown displayed
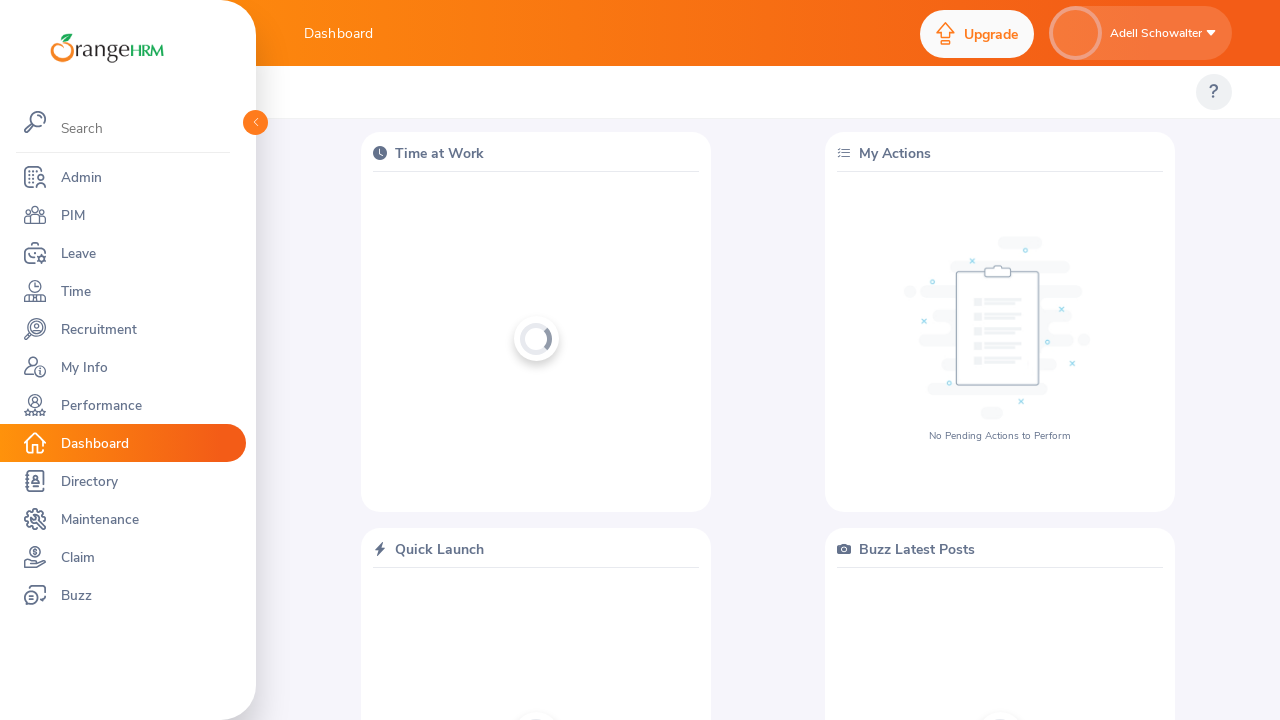

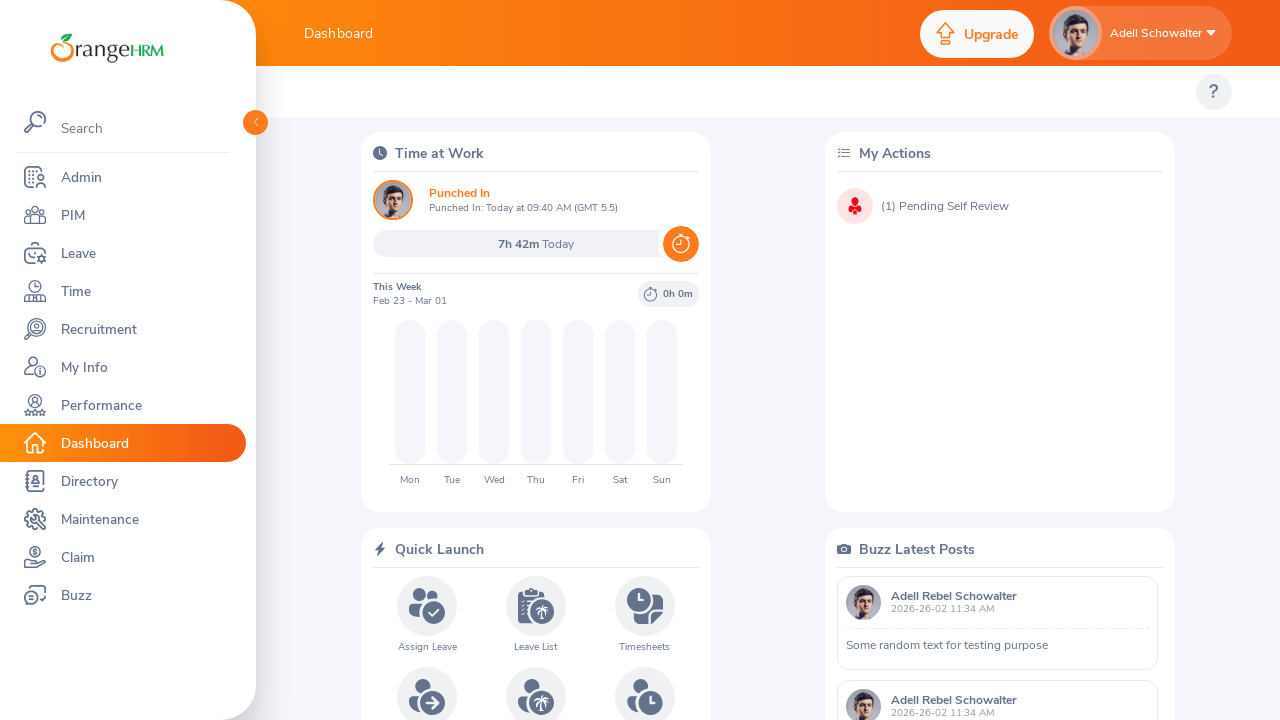